Tests various input field interactions including entering text, appending text, clearing fields, and verifying field states on a practice form

Starting URL: https://letcode.in/edit

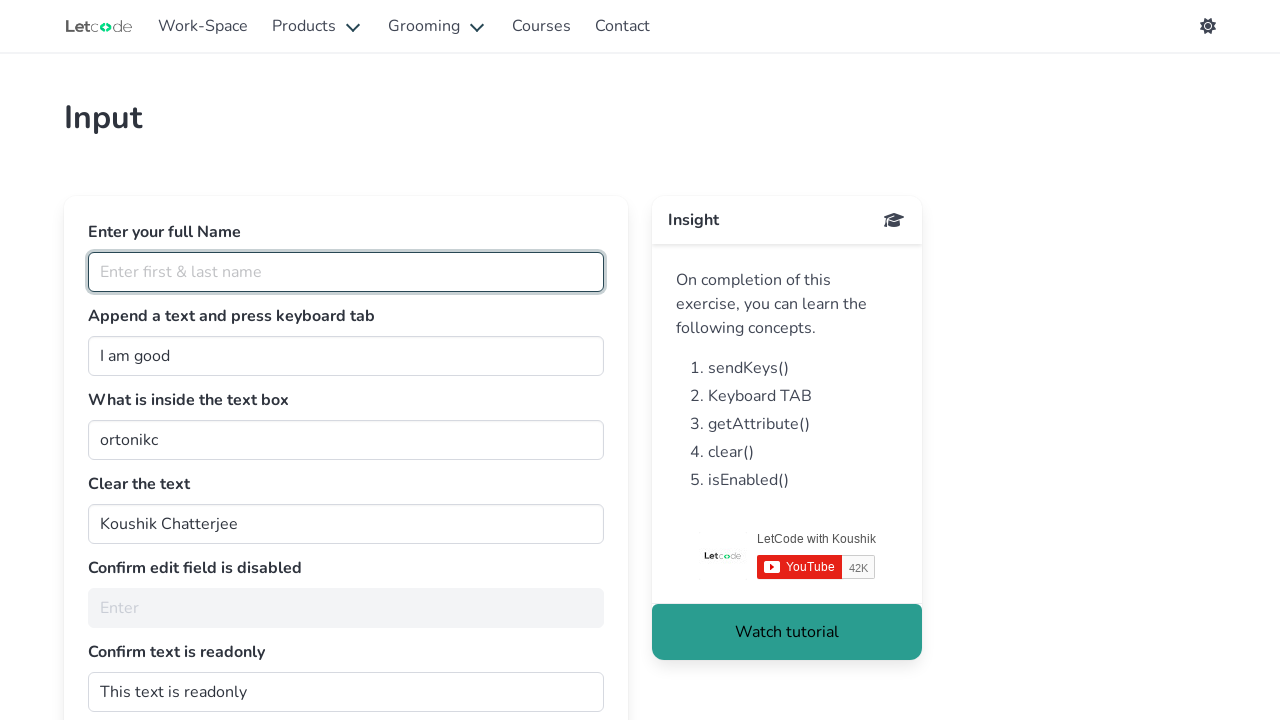

Filled first name field with 'Logeshwaran' on //input[@placeholder='Enter first & last name']
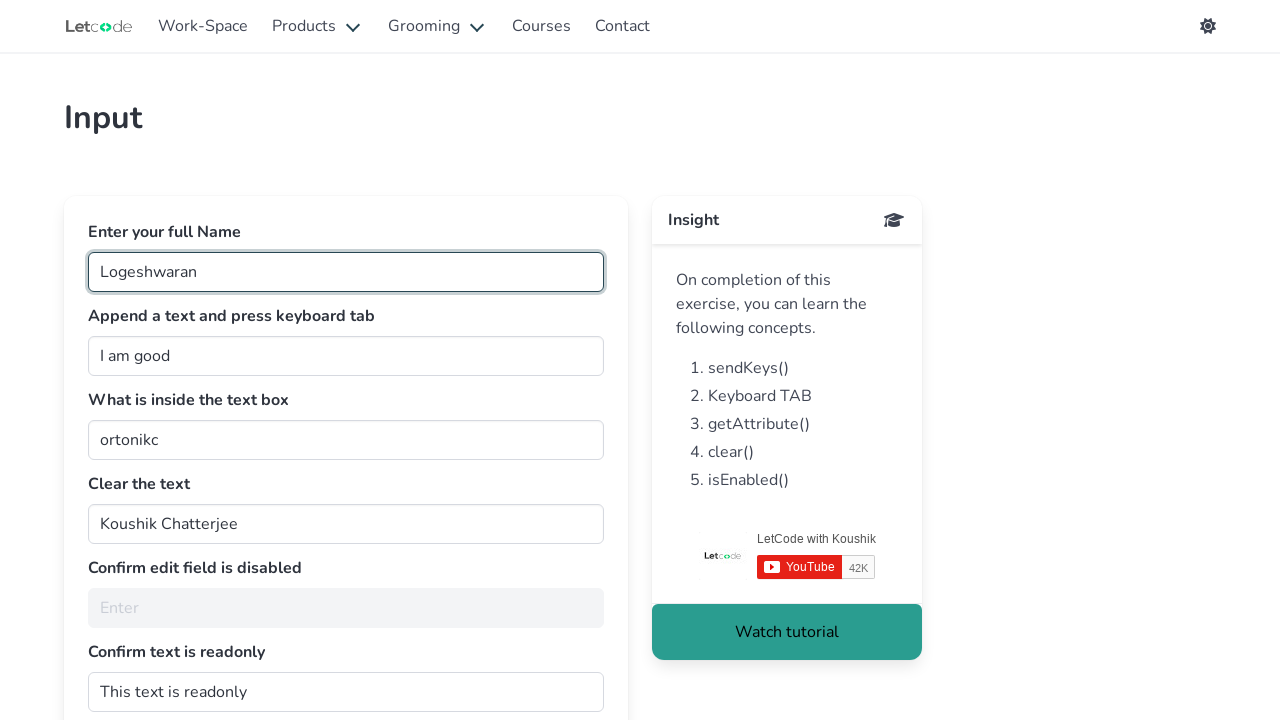

Appended ' dude' to the join field on #join
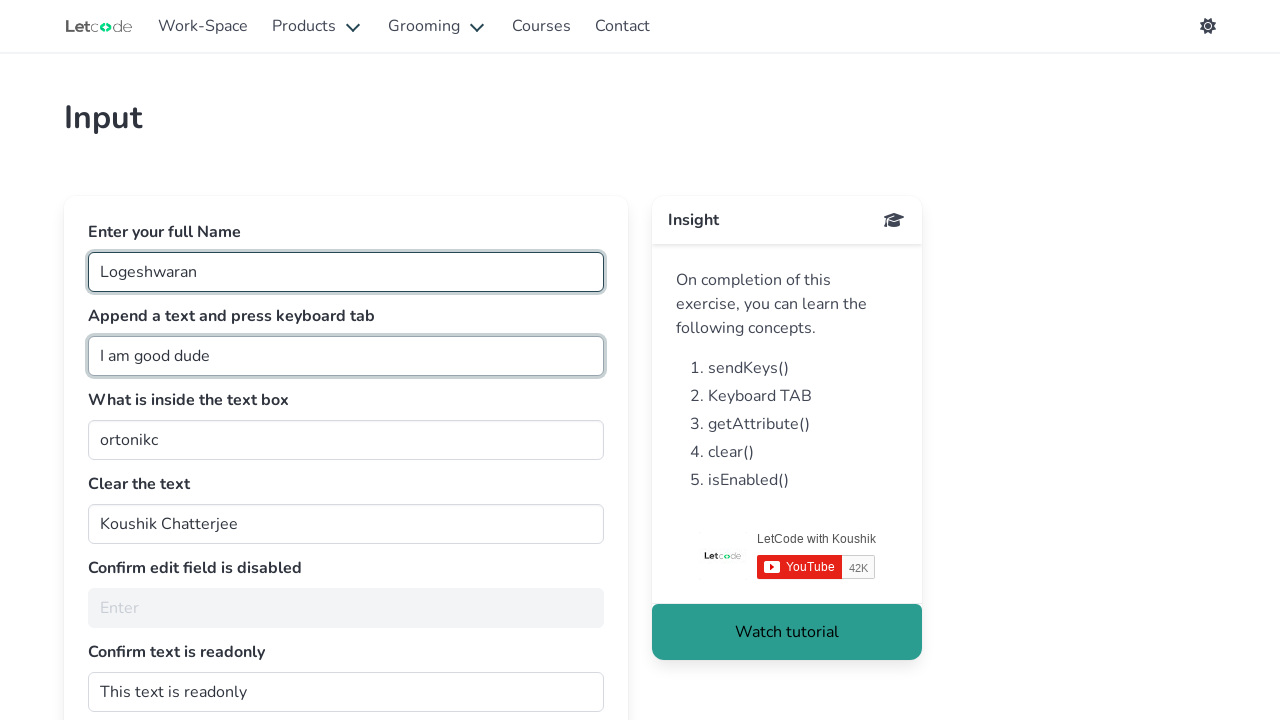

Pressed Tab key to move focus
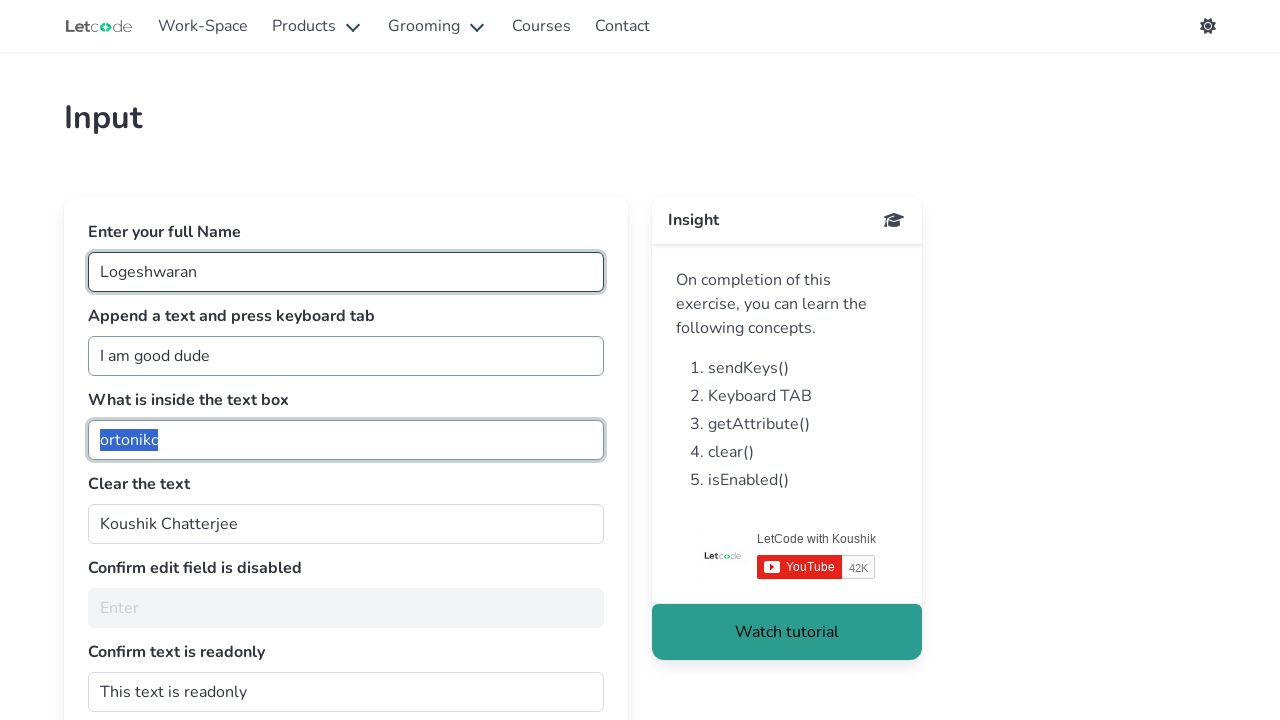

Retrieved value from getMe field: 'ortonikc'
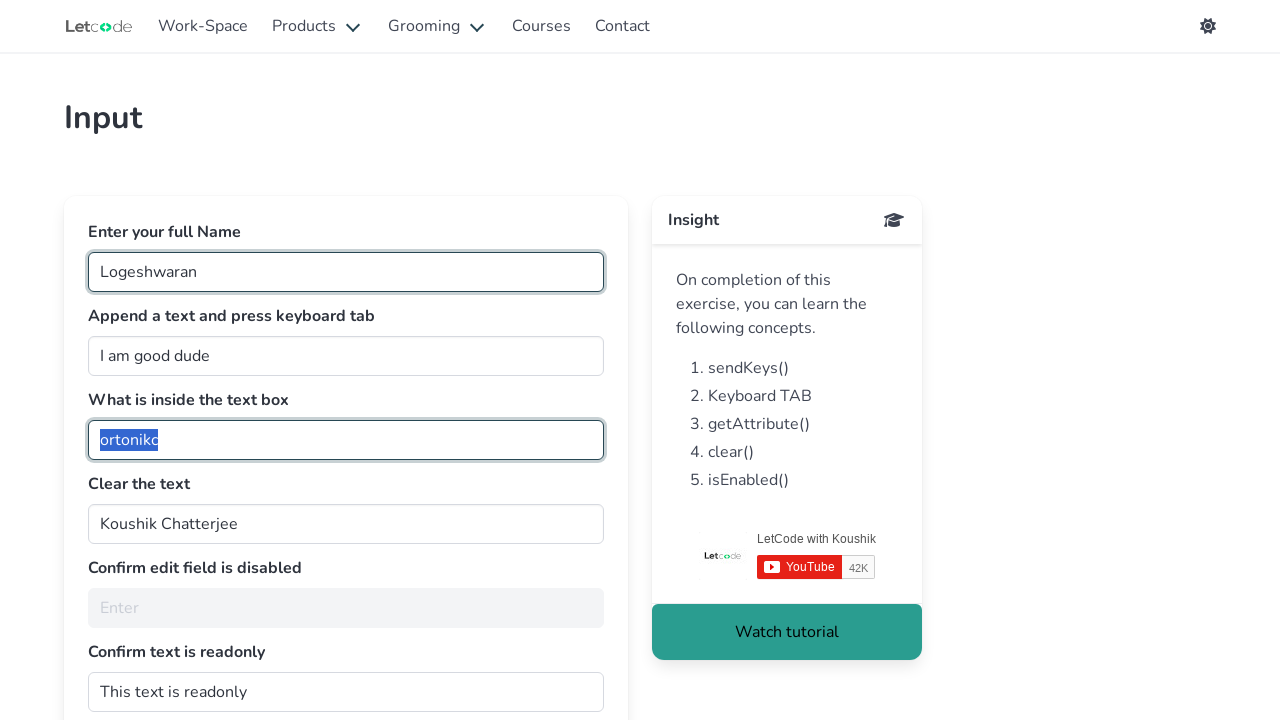

Cleared the clearMe field on #clearMe
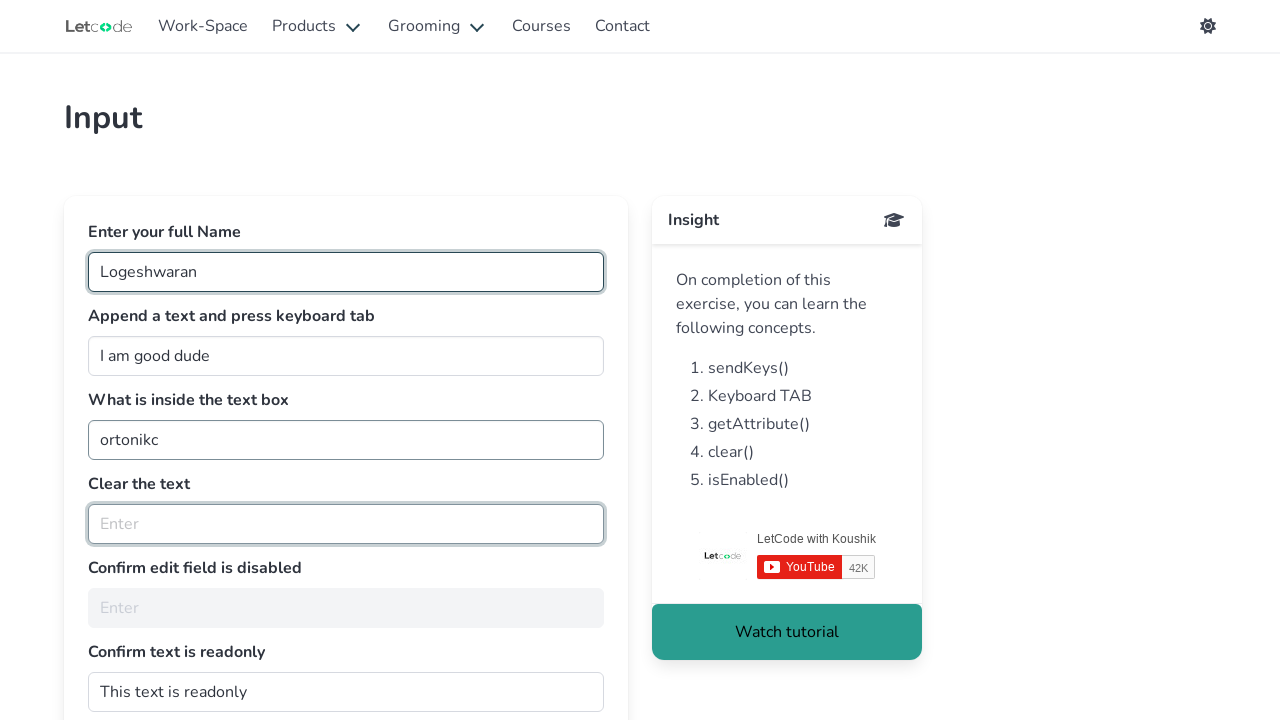

Checked if noEdit field is enabled: False
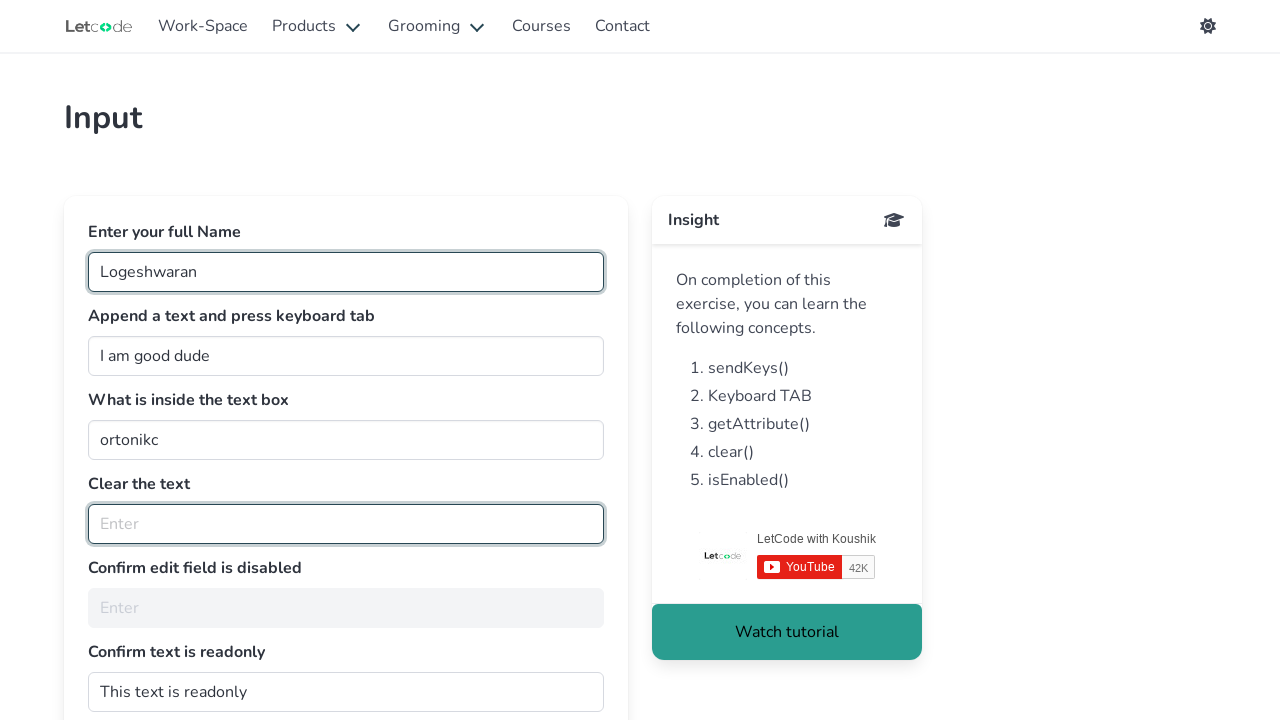

Checked readonly attribute of dontwrite field: ''
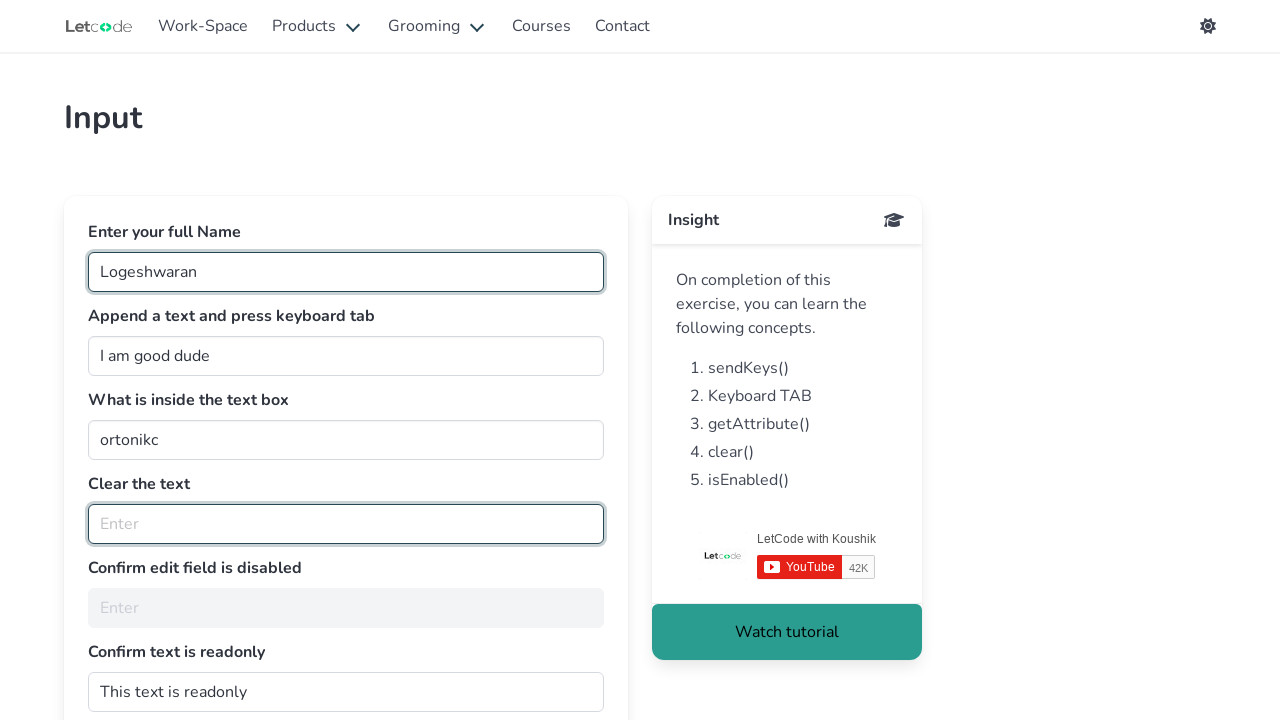

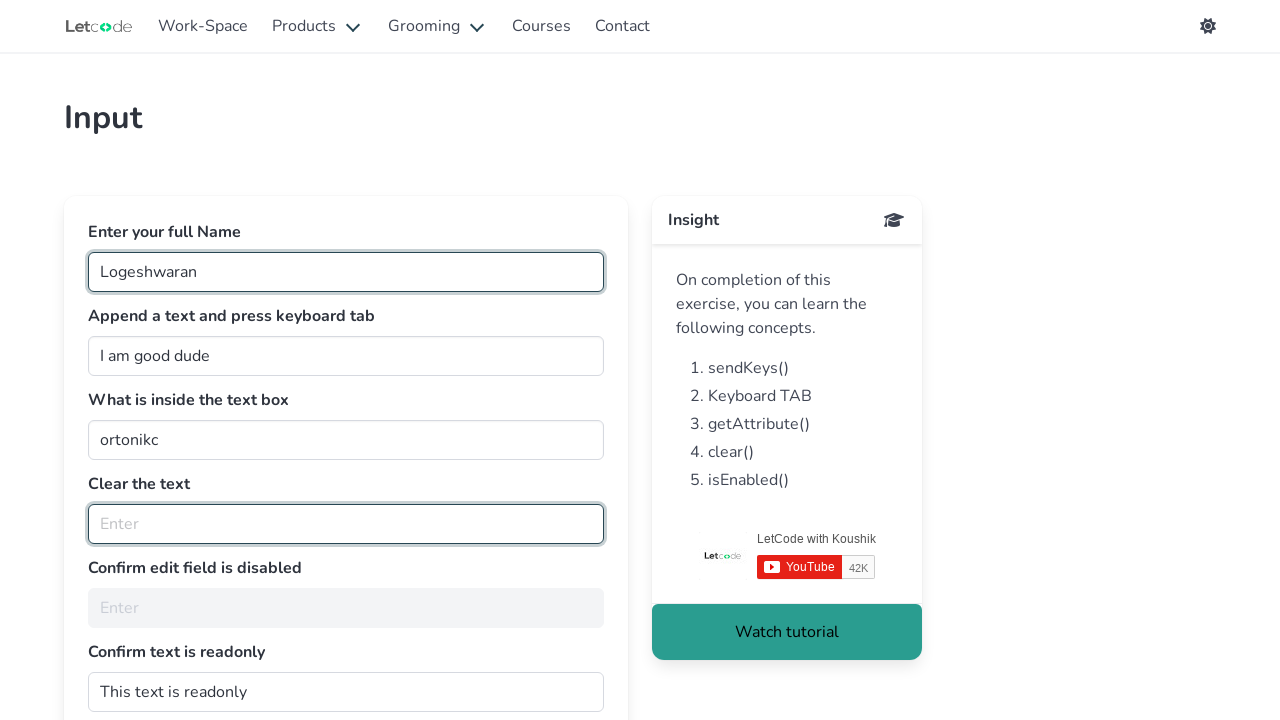